Tests adding multiple elements by clicking the "Add Element" button twice and verifying that two delete buttons are created.

Starting URL: https://the-internet.herokuapp.com/add_remove_elements/

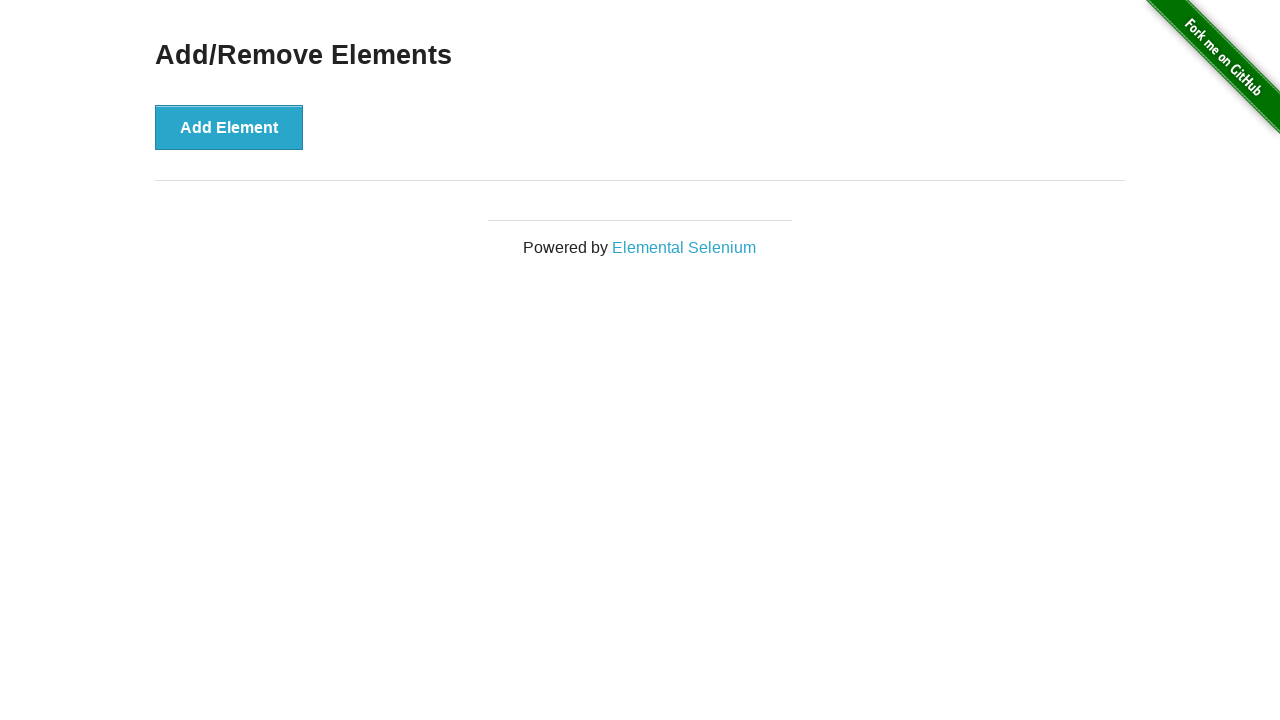

Navigated to add/remove elements page
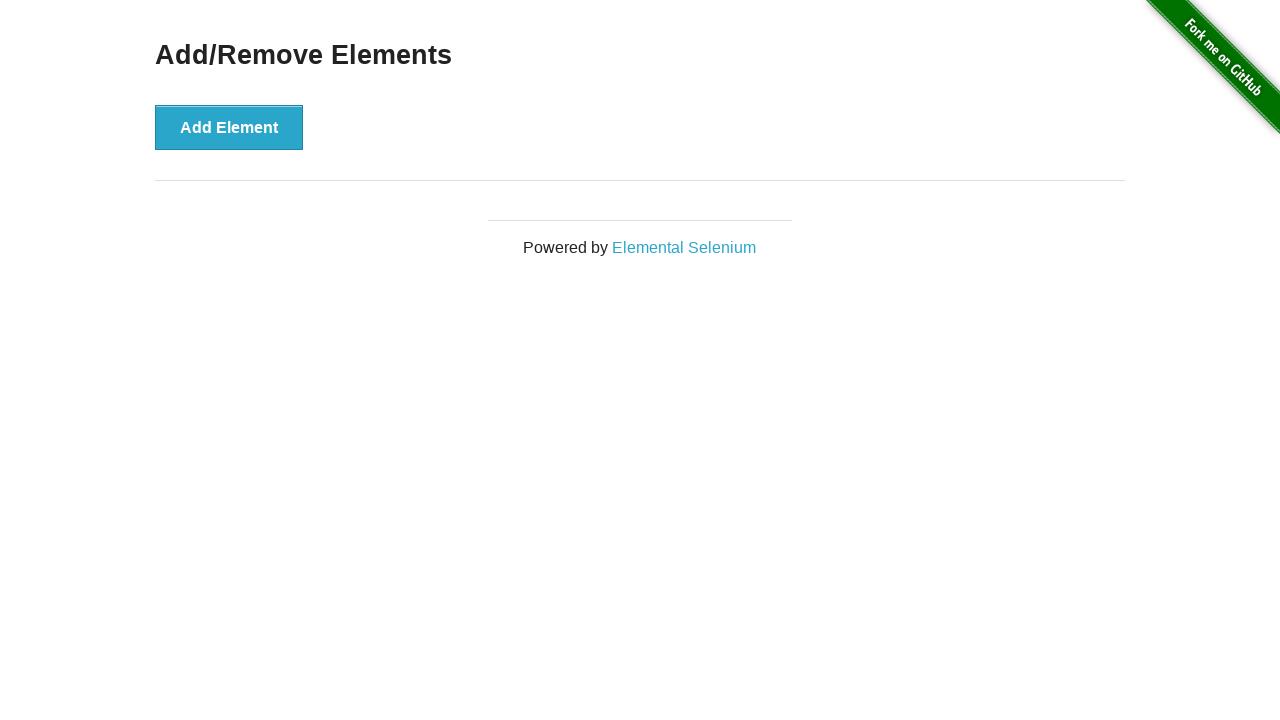

Verified no delete buttons exist initially
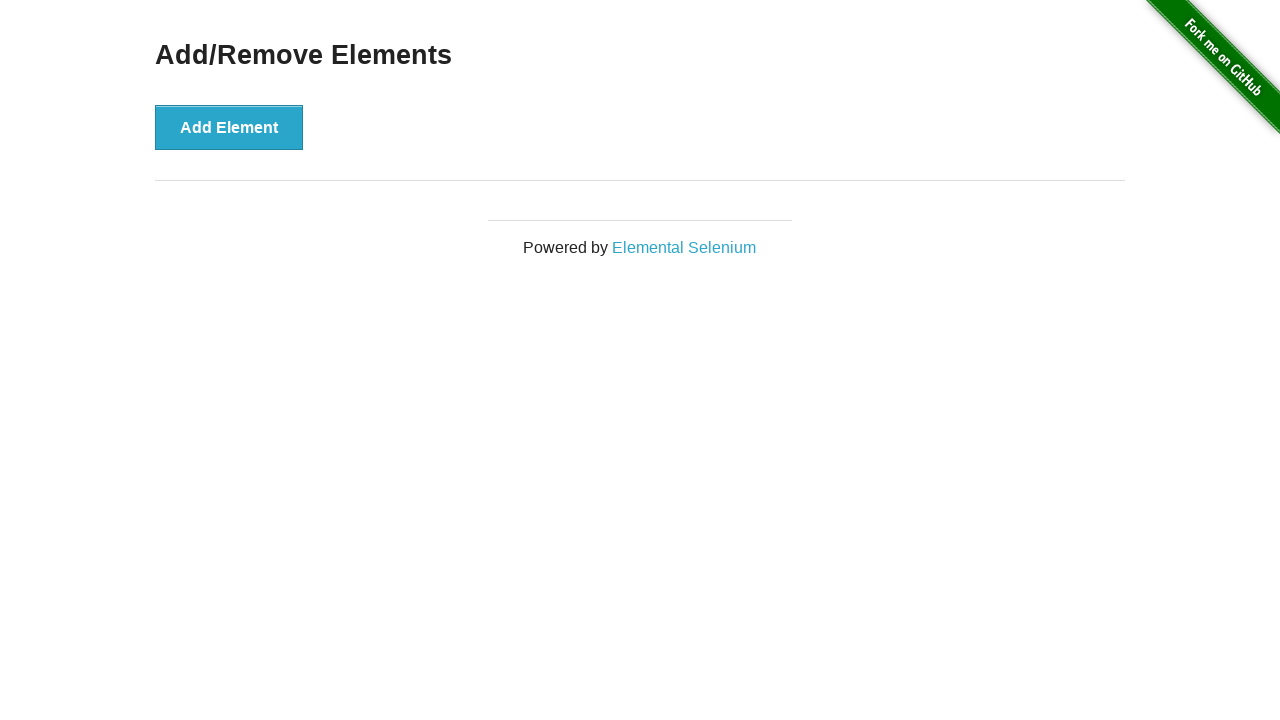

Clicked 'Add Element' button first time at (229, 127) on #content > div > button
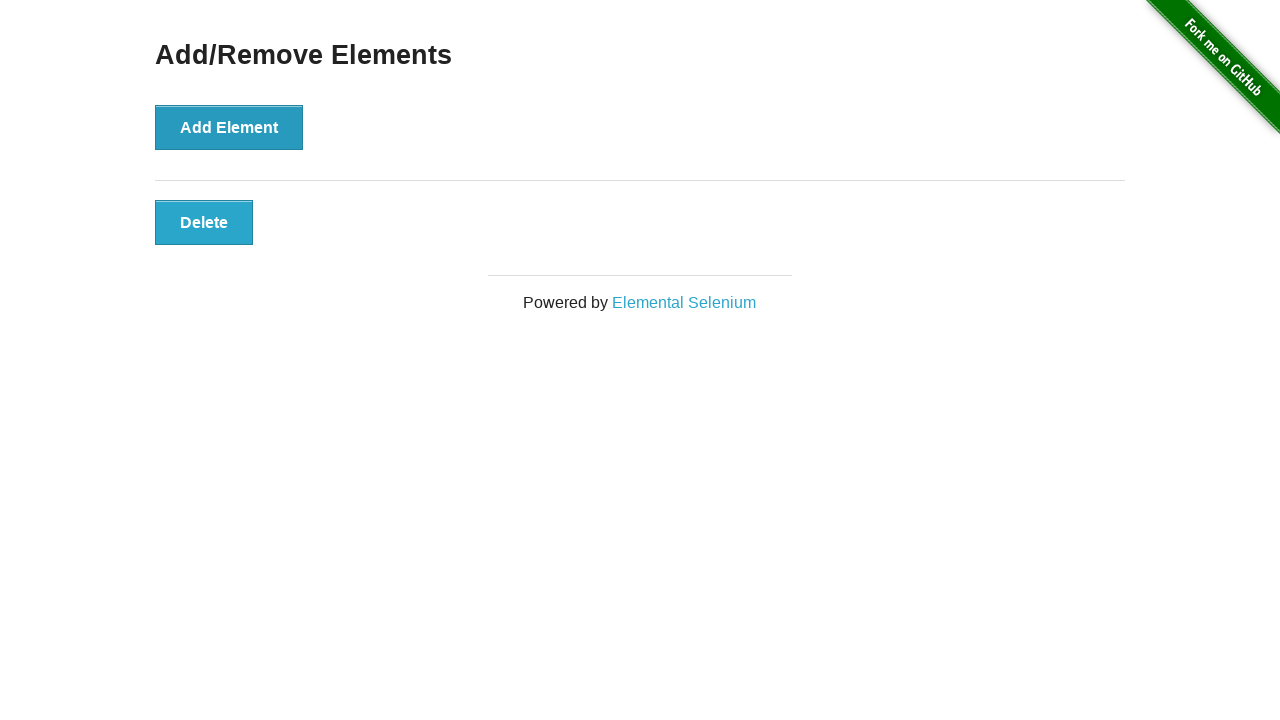

Clicked 'Add Element' button second time at (229, 127) on #content > div > button
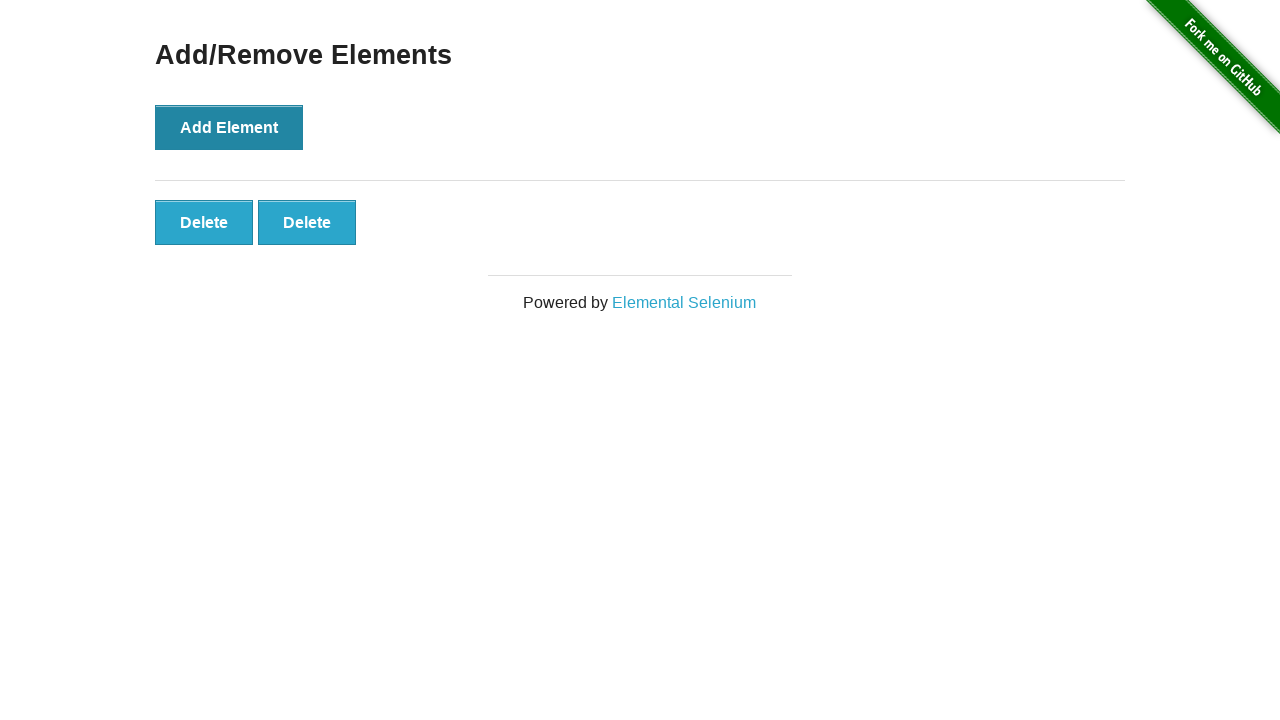

Waited for two delete buttons to appear
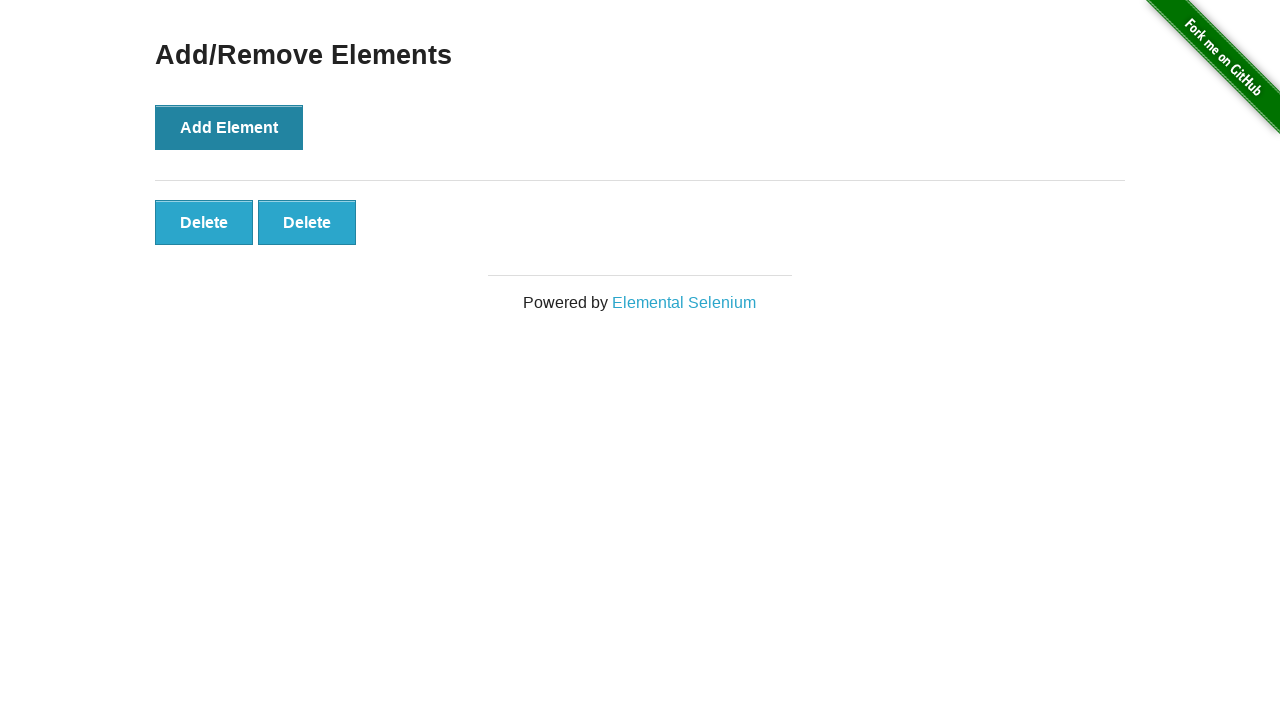

Verified two delete buttons are now present
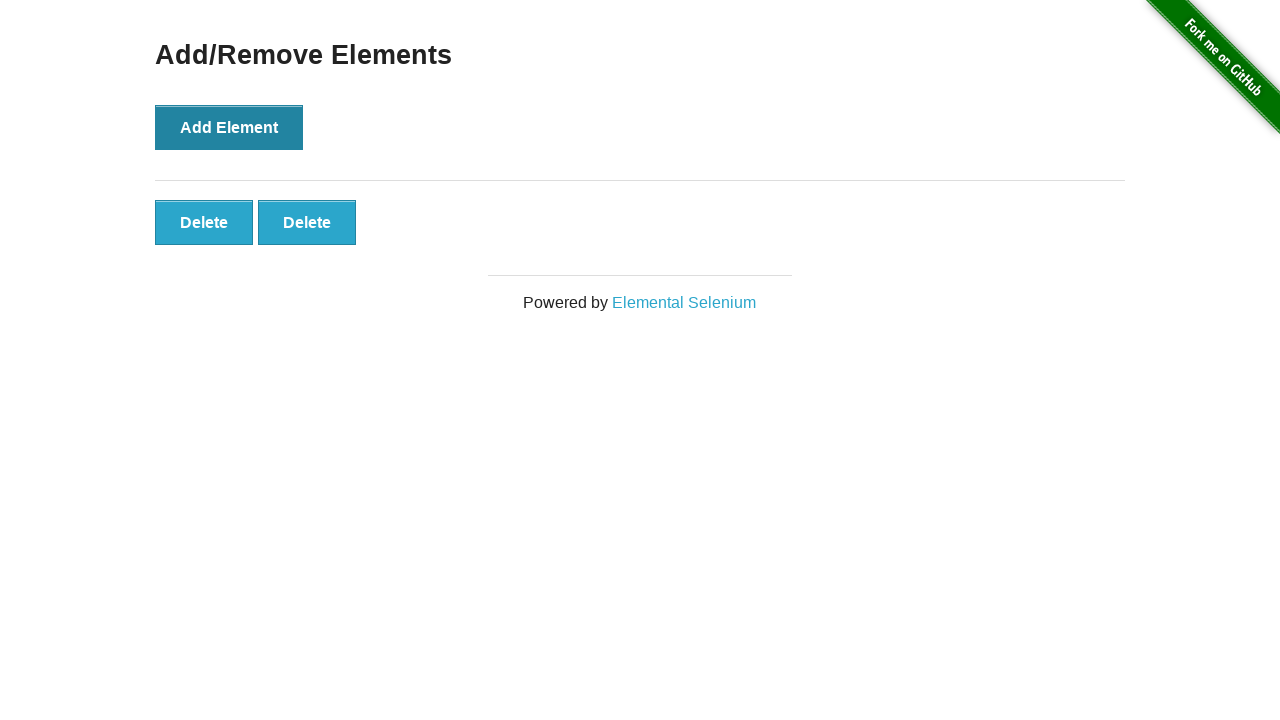

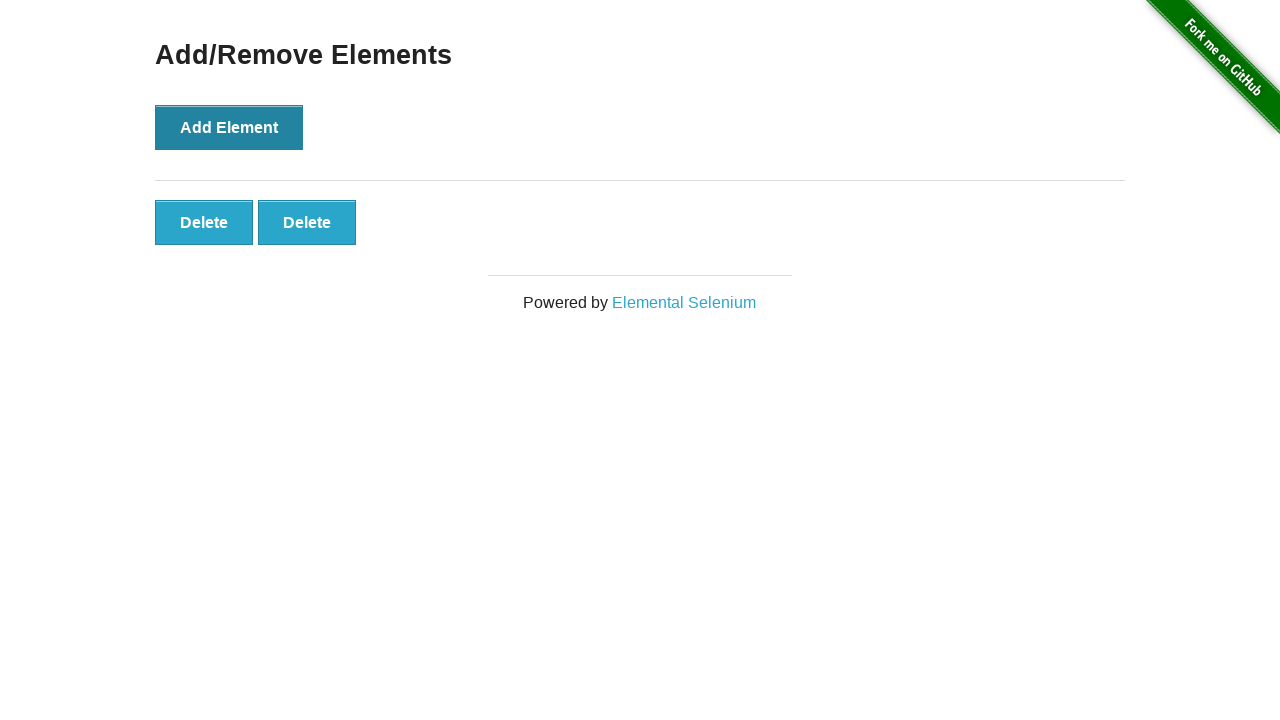